Tests filtering to display all items after switching between filters.

Starting URL: https://demo.playwright.dev/todomvc

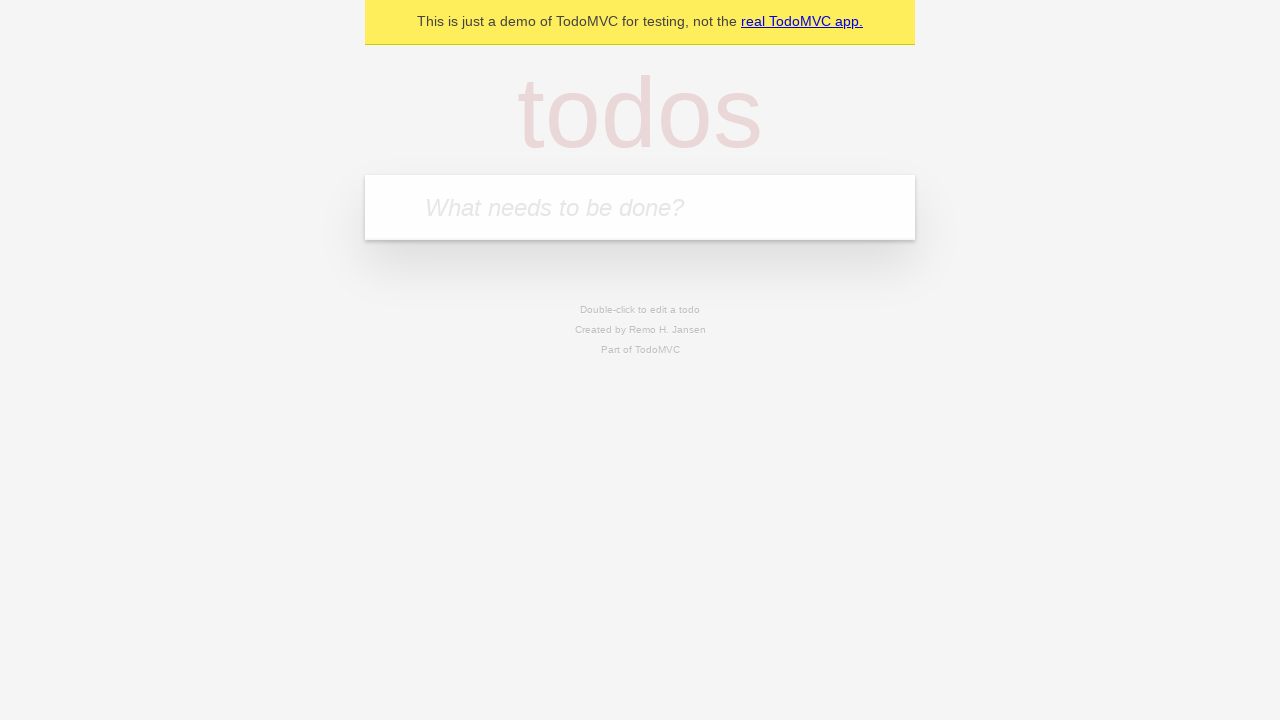

Filled new todo input with 'buy some cheese' on .new-todo
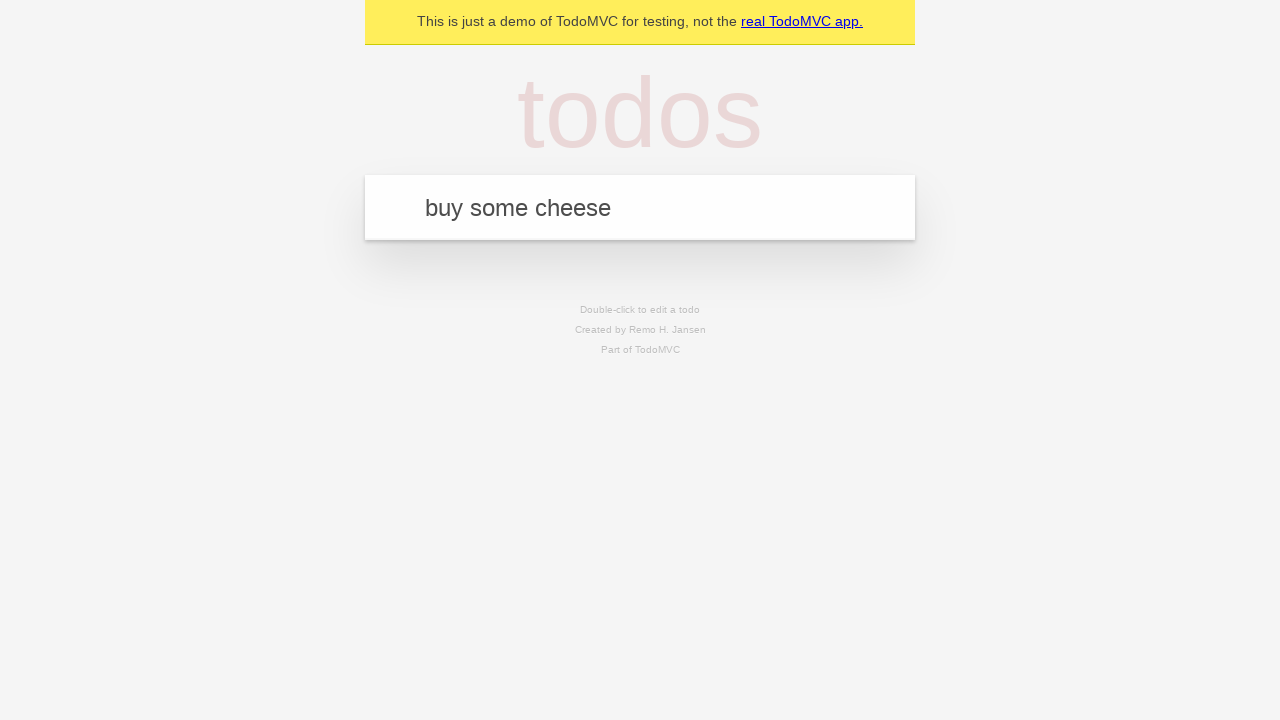

Pressed Enter to create first todo on .new-todo
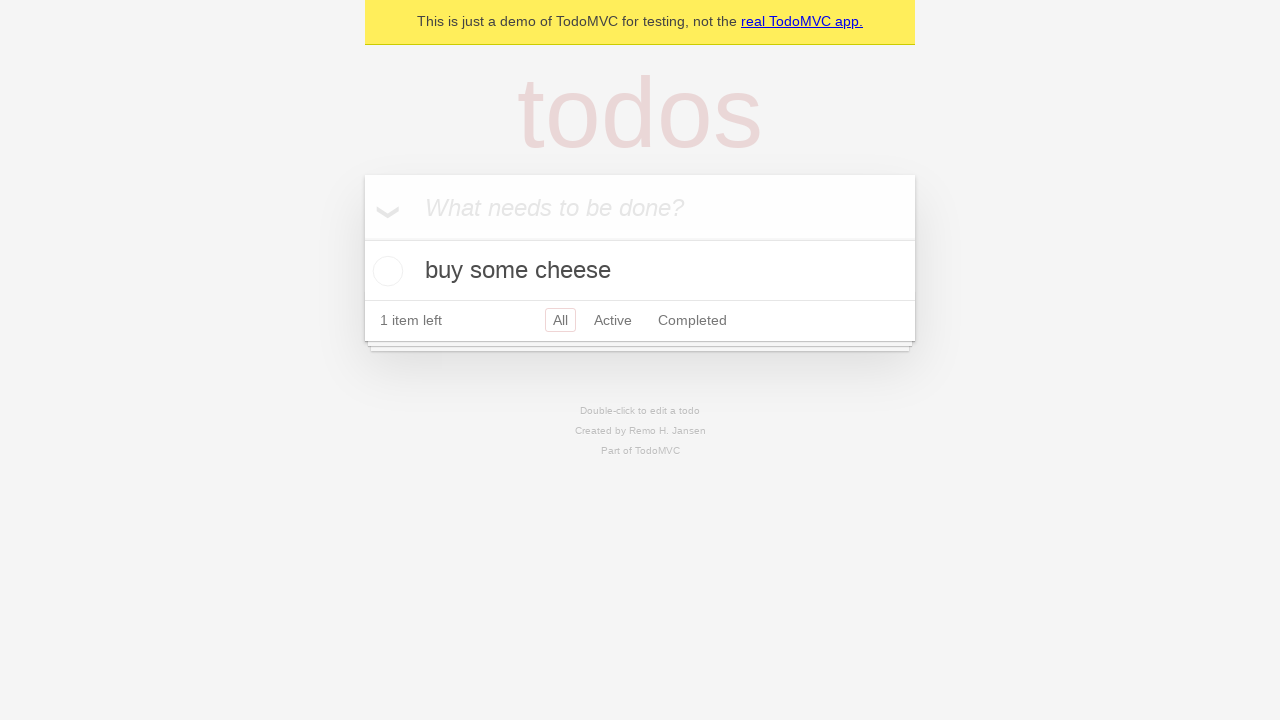

Filled new todo input with 'feed the cat' on .new-todo
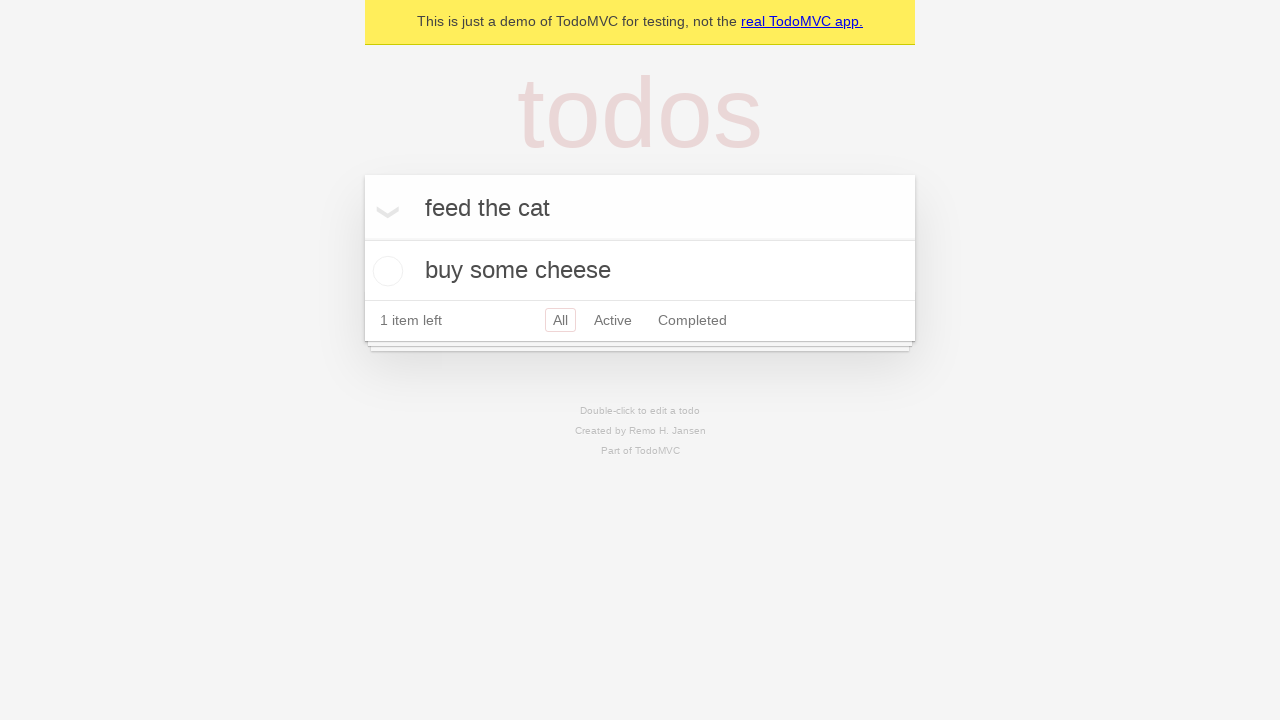

Pressed Enter to create second todo on .new-todo
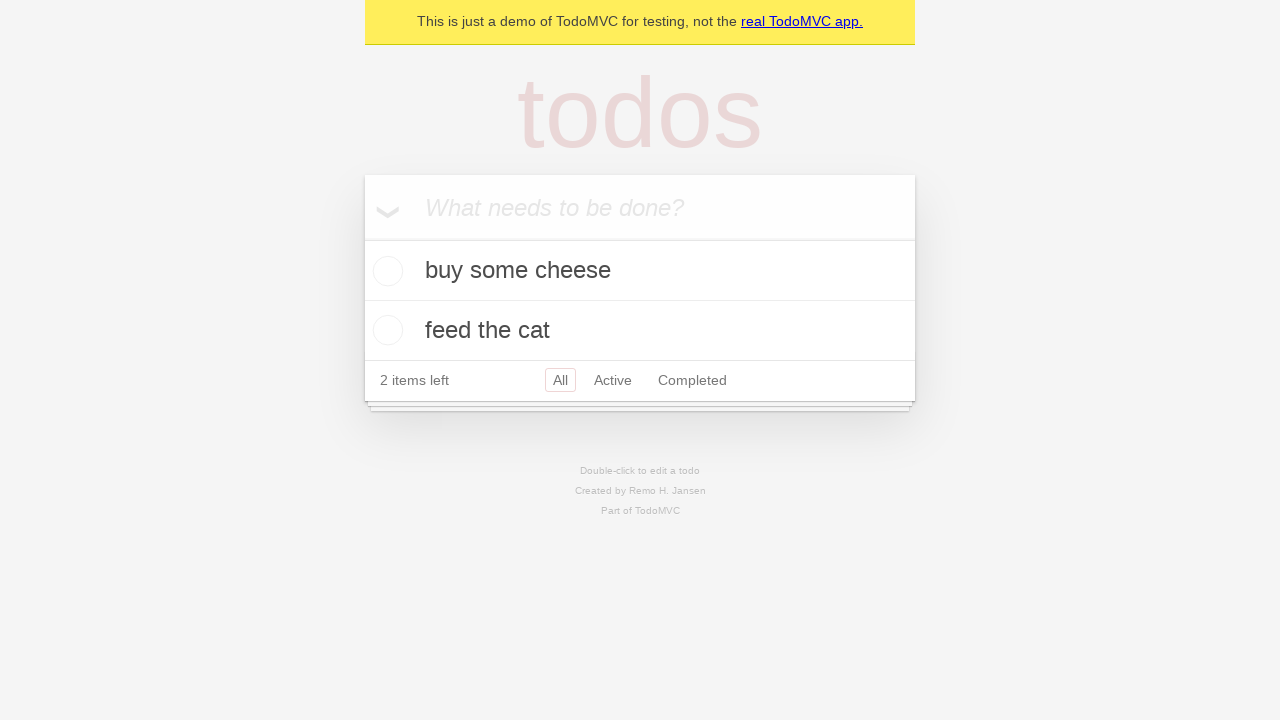

Filled new todo input with 'book a doctors appointment' on .new-todo
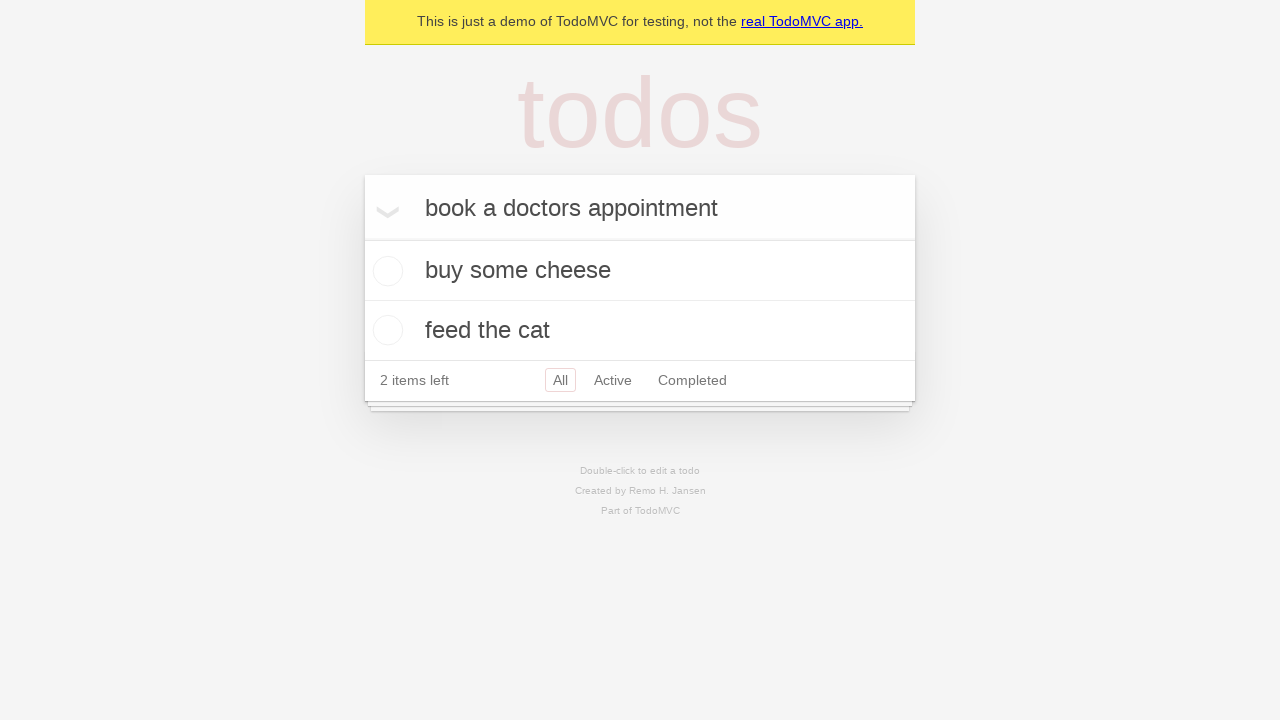

Pressed Enter to create third todo on .new-todo
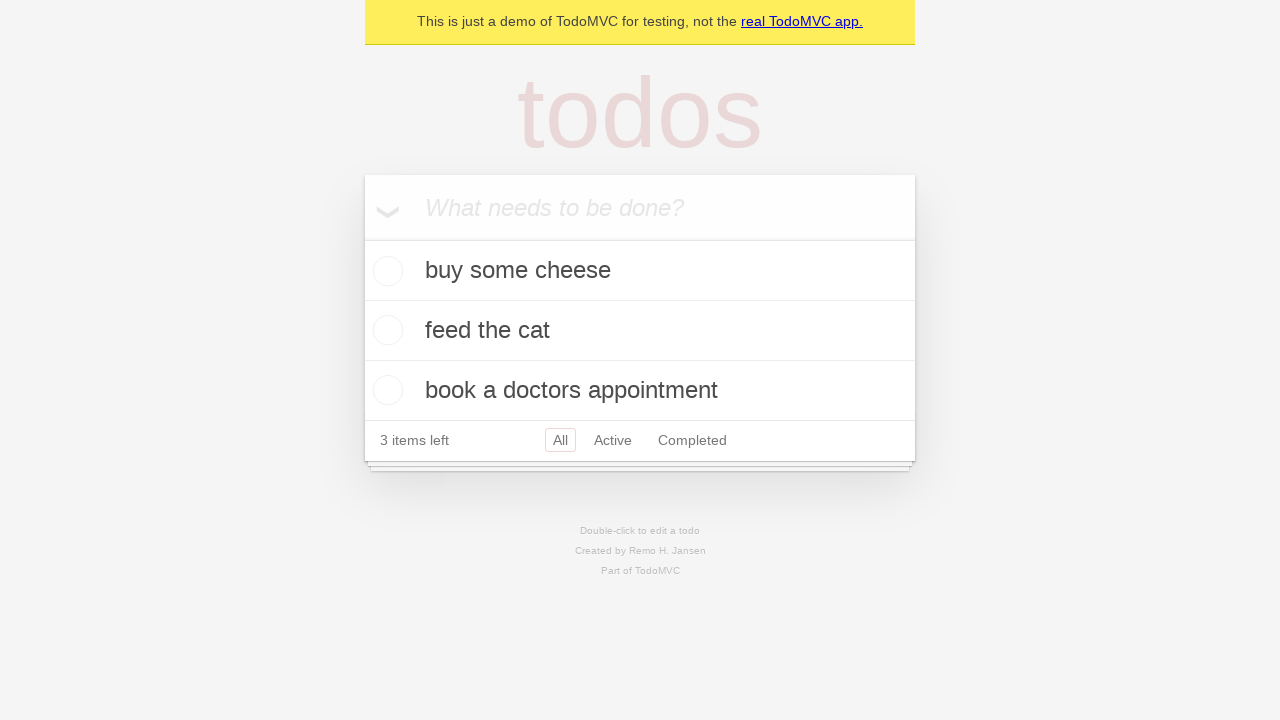

Checked the second todo item at (385, 330) on .todo-list li .toggle >> nth=1
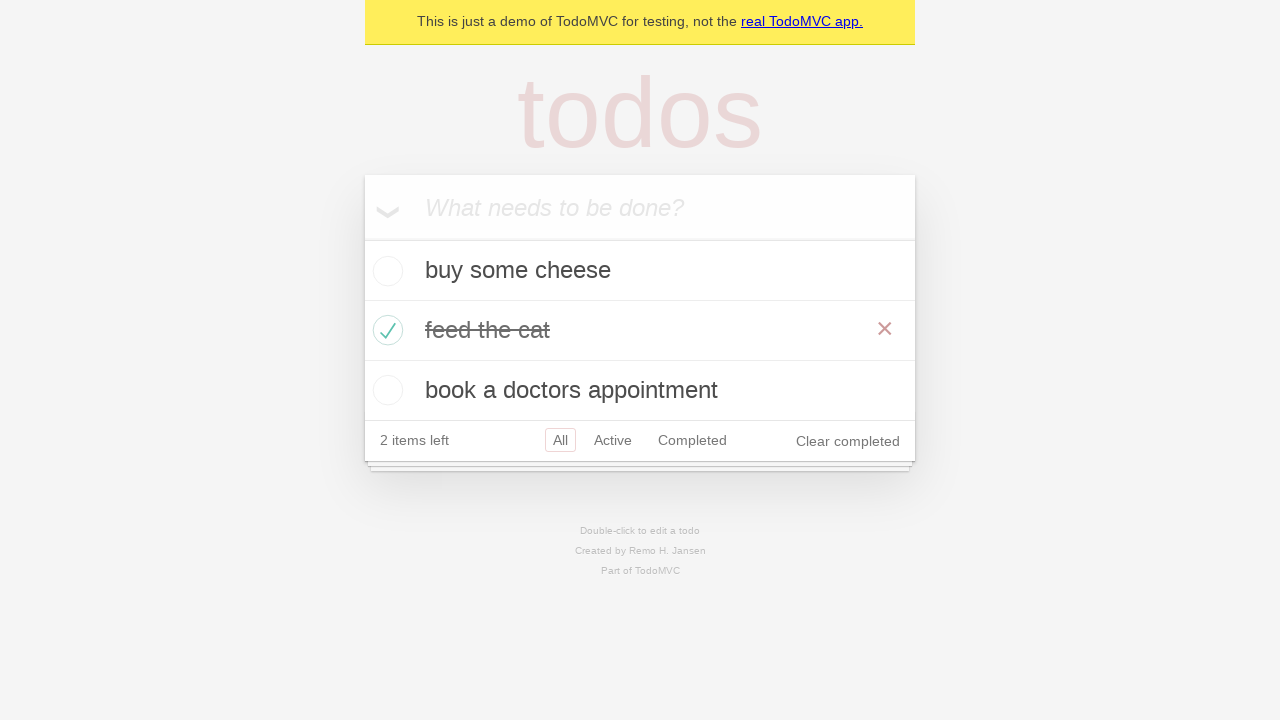

Clicked Active filter to display active todos only at (613, 440) on .filters >> text=Active
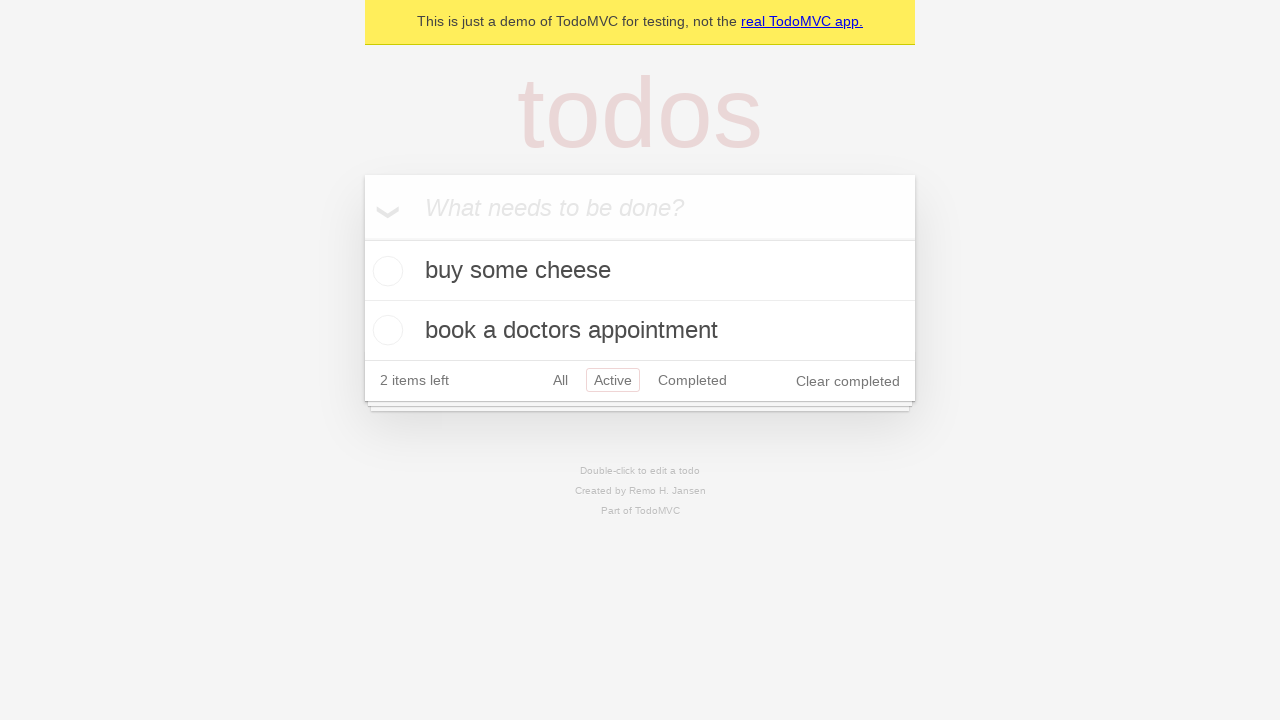

Clicked Completed filter to display completed todos only at (692, 380) on .filters >> text=Completed
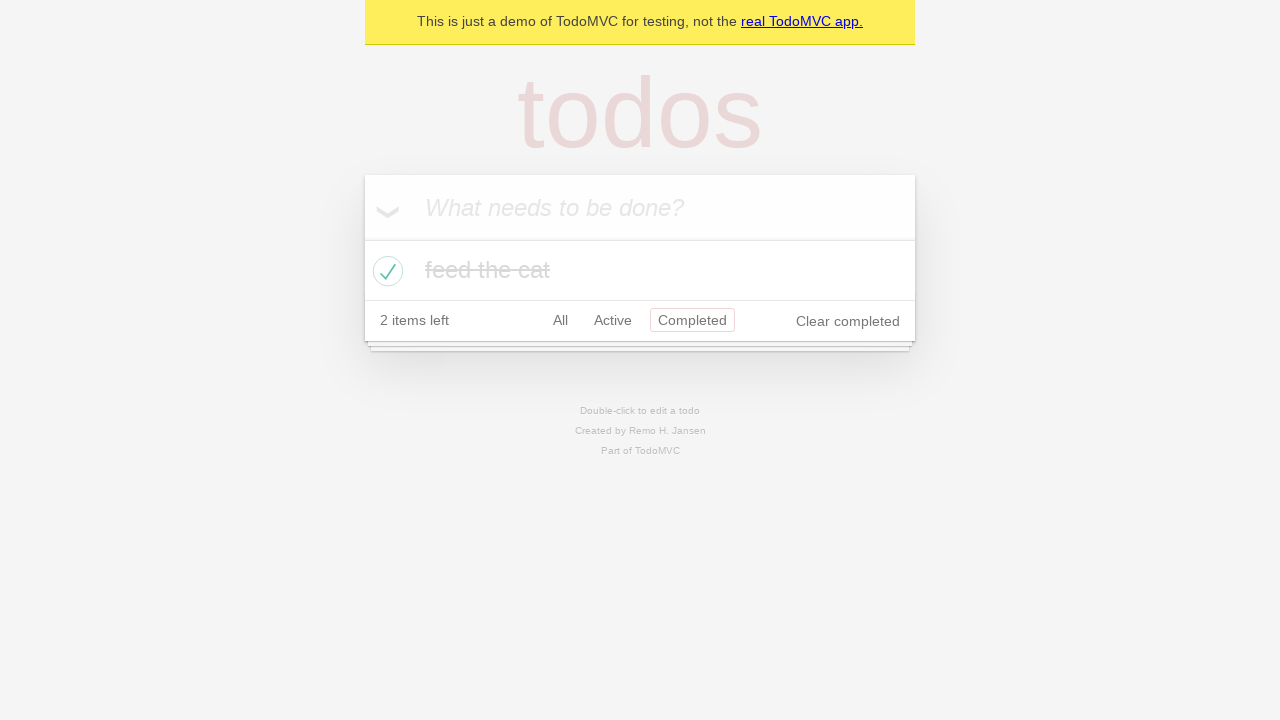

Clicked All filter to display all items at (560, 320) on .filters >> text=All
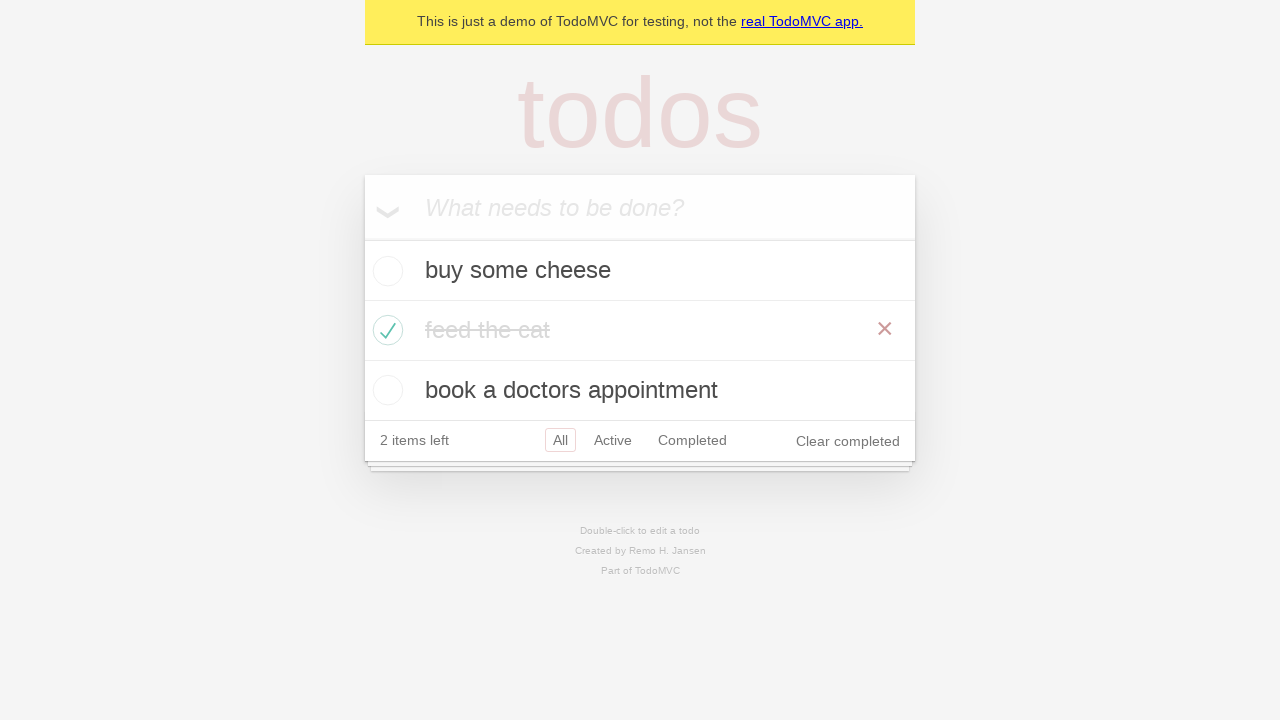

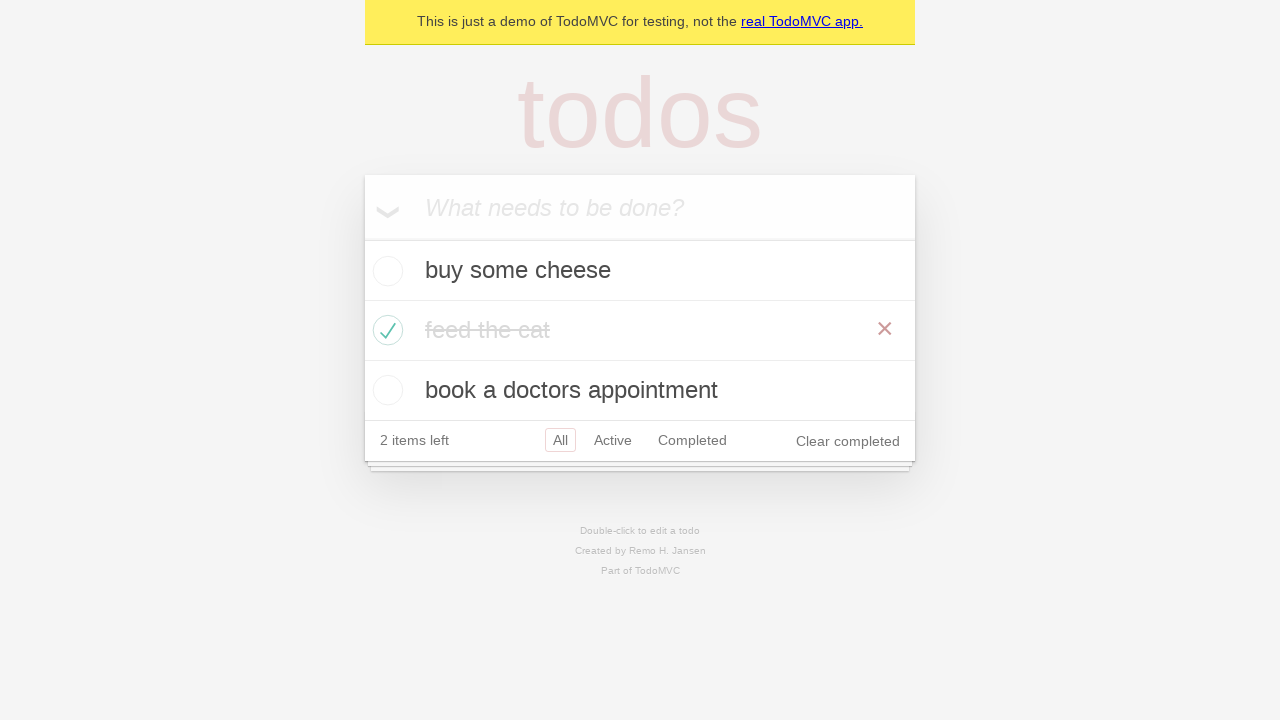